Tests a practice registration form by filling out personal information including name, email, gender, phone number, date of birth, subjects, hobbies, address, and state/city dropdowns, then submits and verifies the confirmation modal.

Starting URL: https://demoqa.com/automation-practice-form

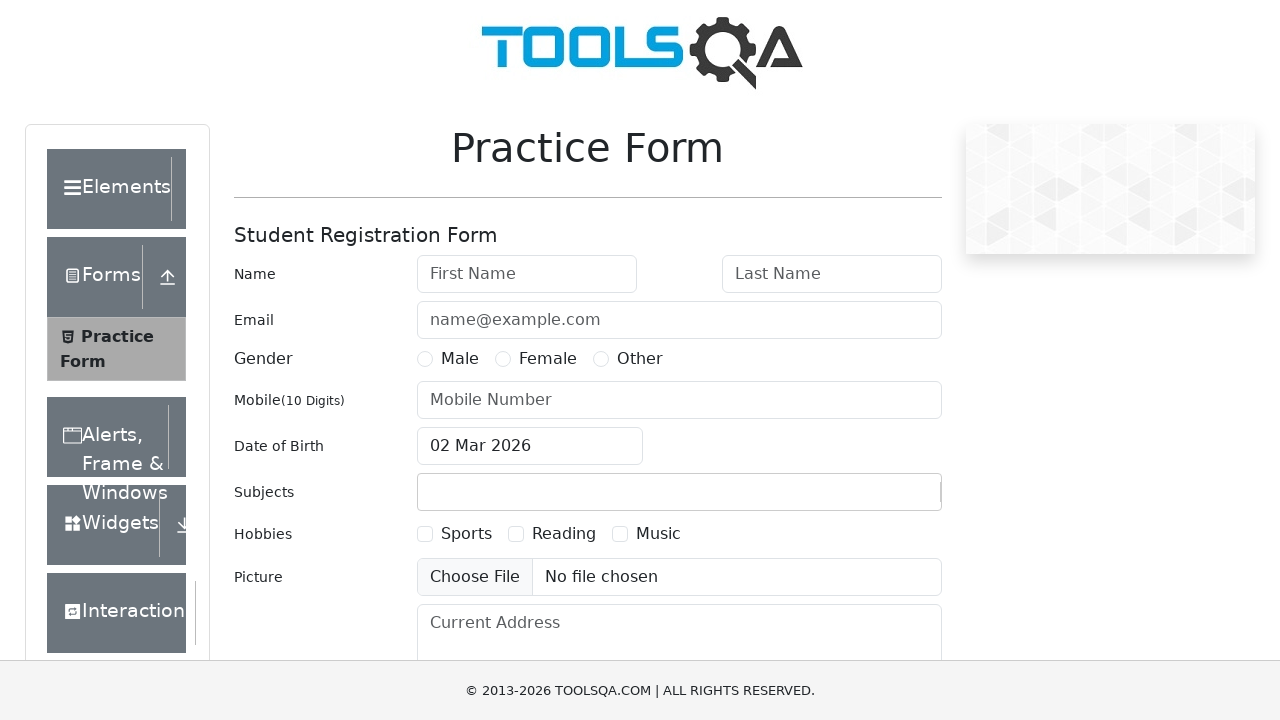

Filled first name field with 'Daniil' on #firstName
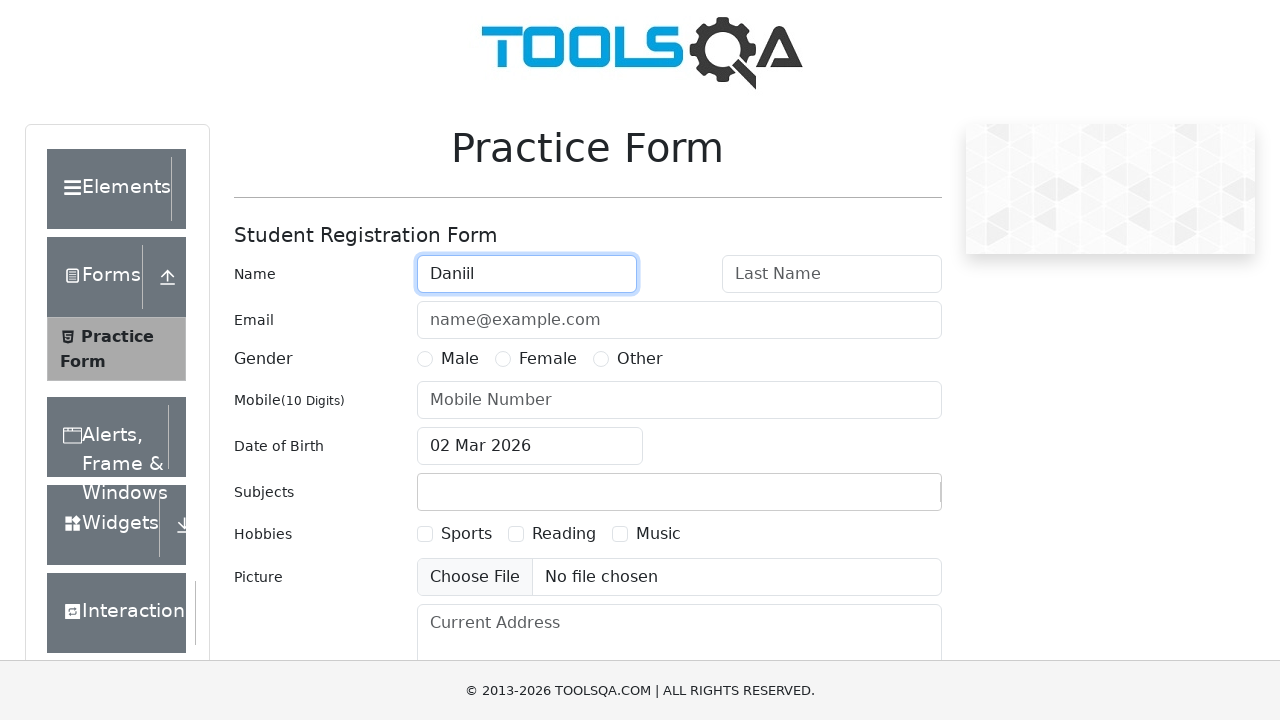

Filled last name field with 'Zhuravlev' on #lastName
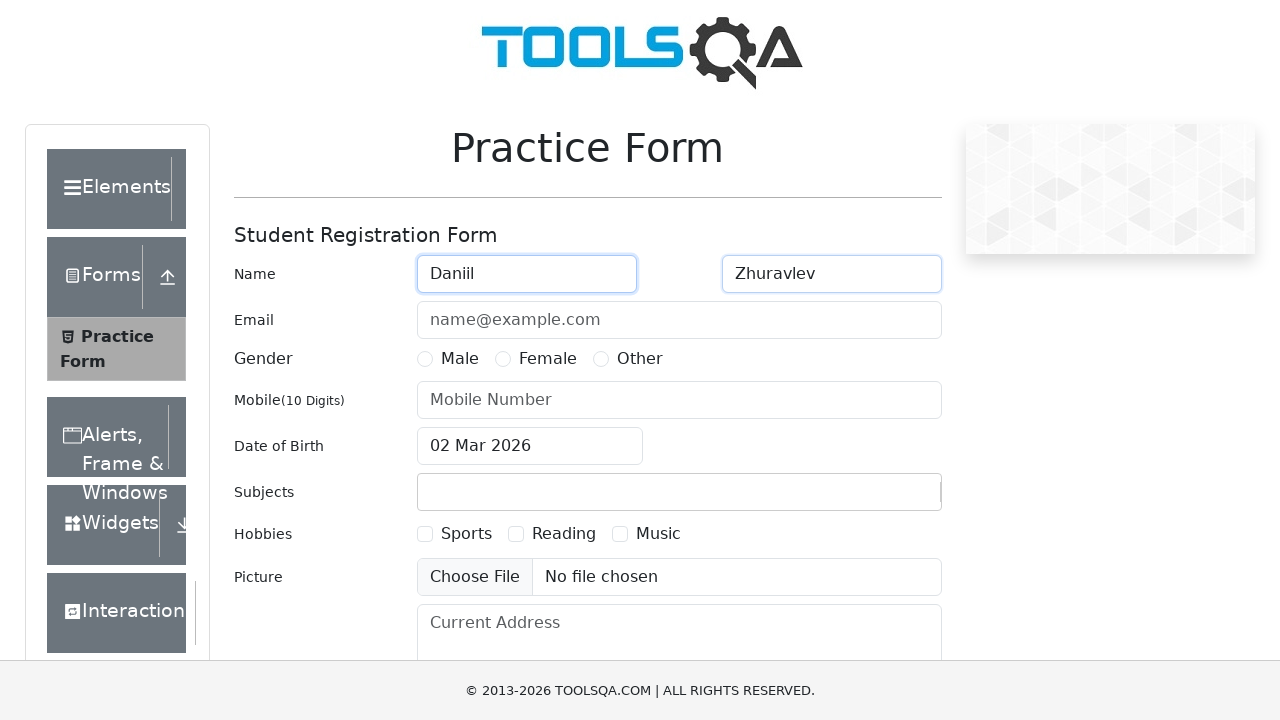

Filled email field with 'butmanovich@yandex.ru' on #userEmail
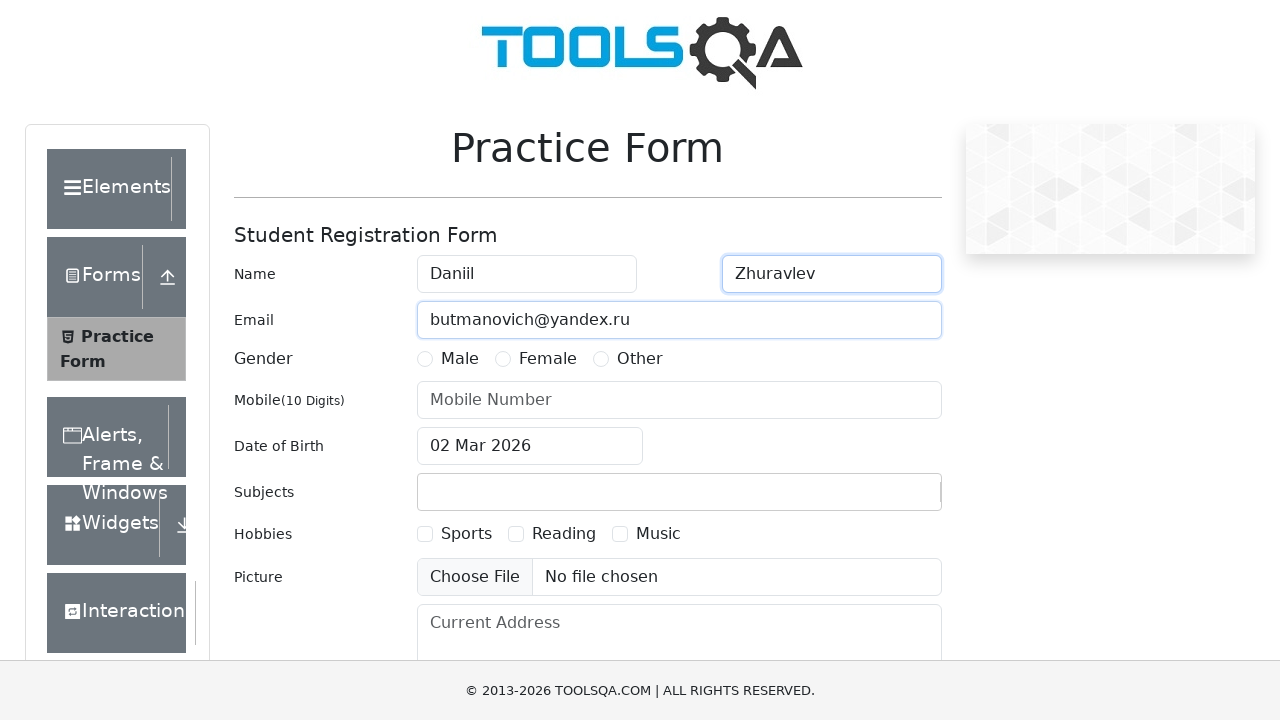

Selected gender option at (460, 359) on [for="gender-radio-1"]
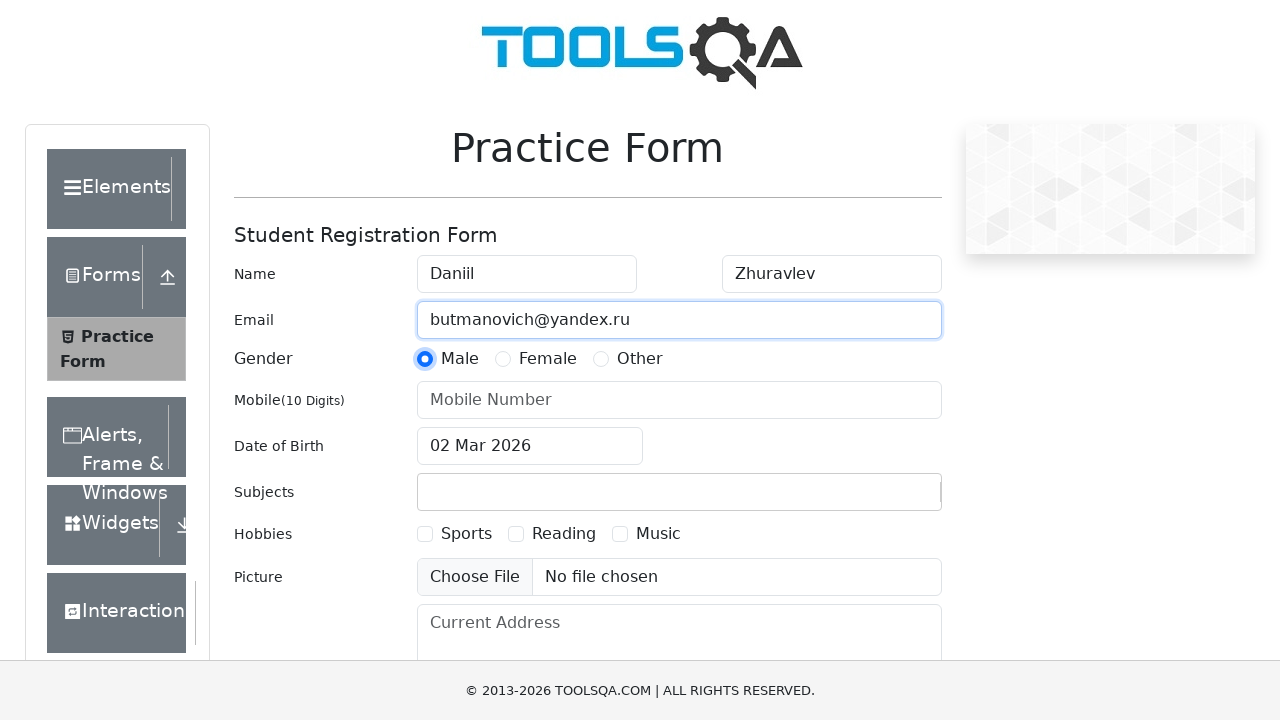

Filled phone number field with '7999512555' on #userNumber
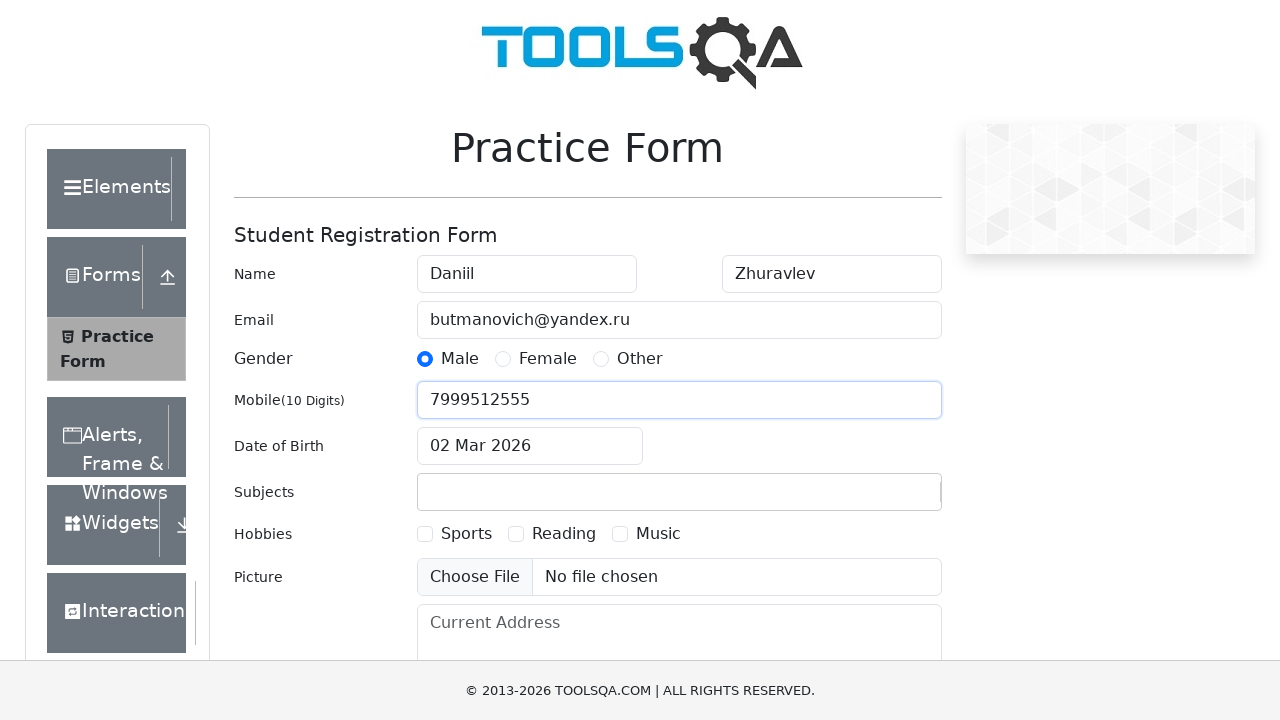

Clicked date of birth input field at (530, 446) on #dateOfBirthInput
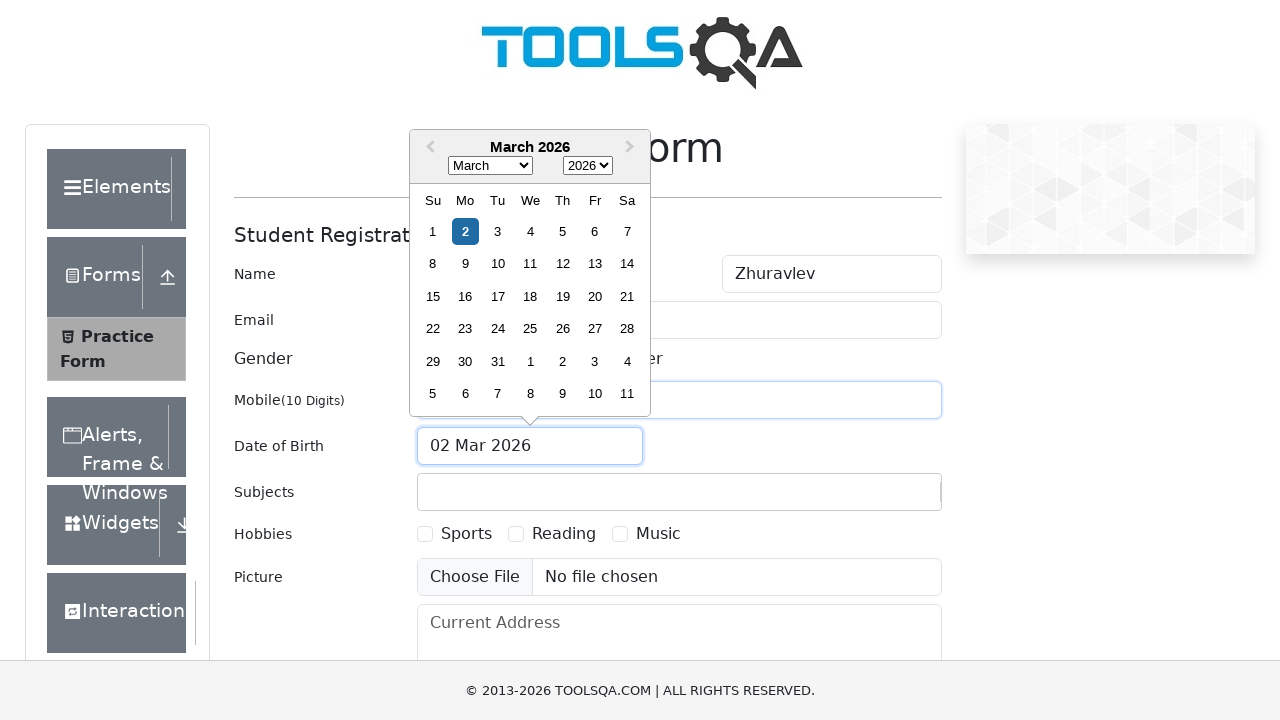

Selected month (February) in date picker on .react-datepicker__month-select
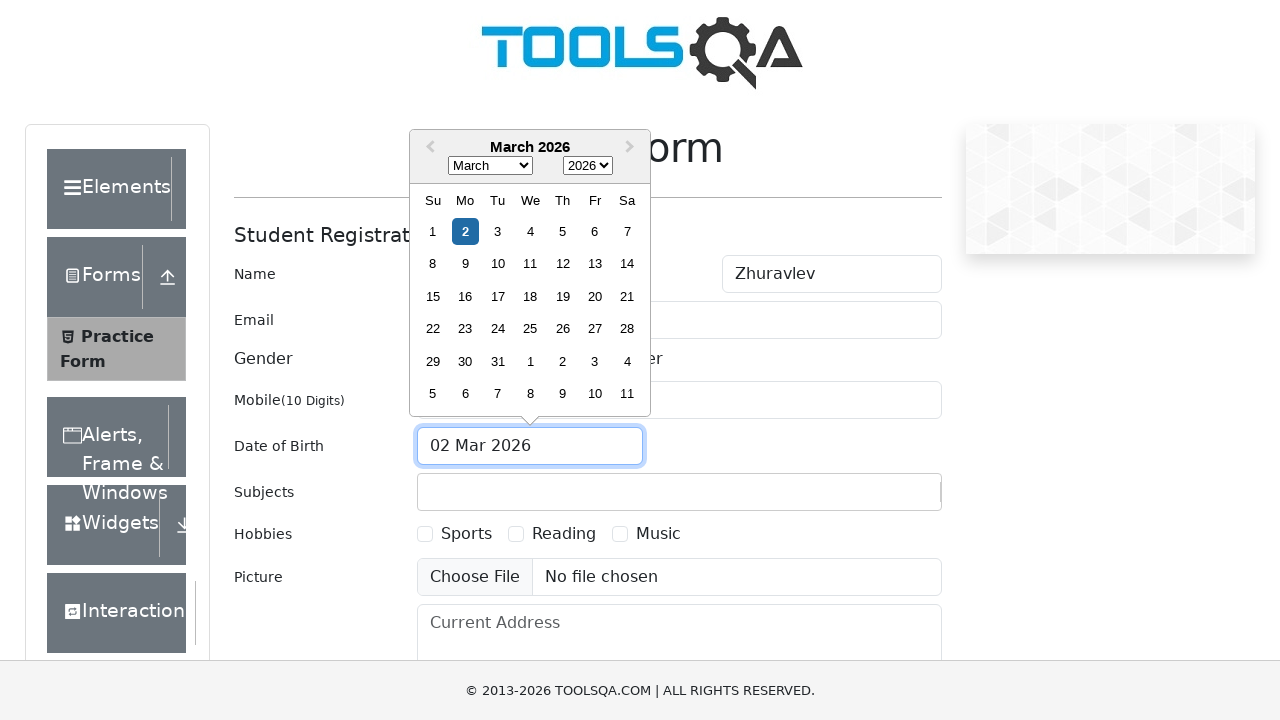

Selected year (2002) in date picker on .react-datepicker__year-select
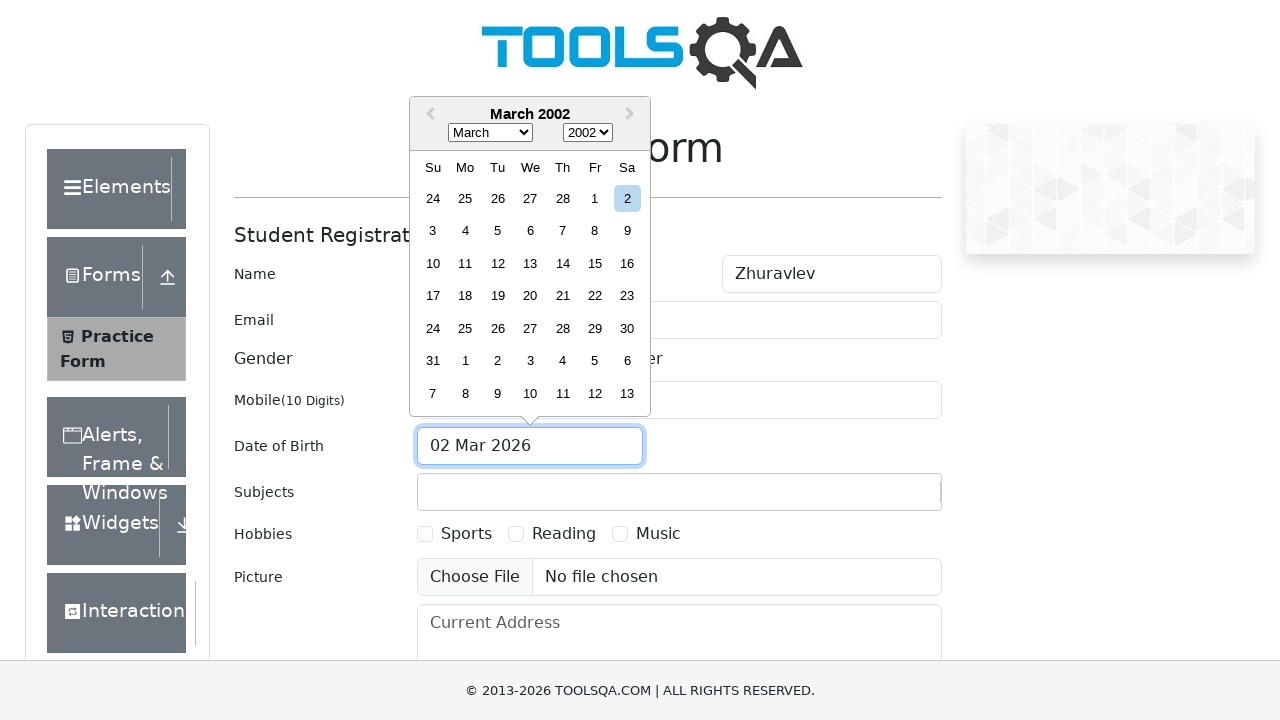

Selected day 23 in date picker at (627, 296) on .react-datepicker__day--023
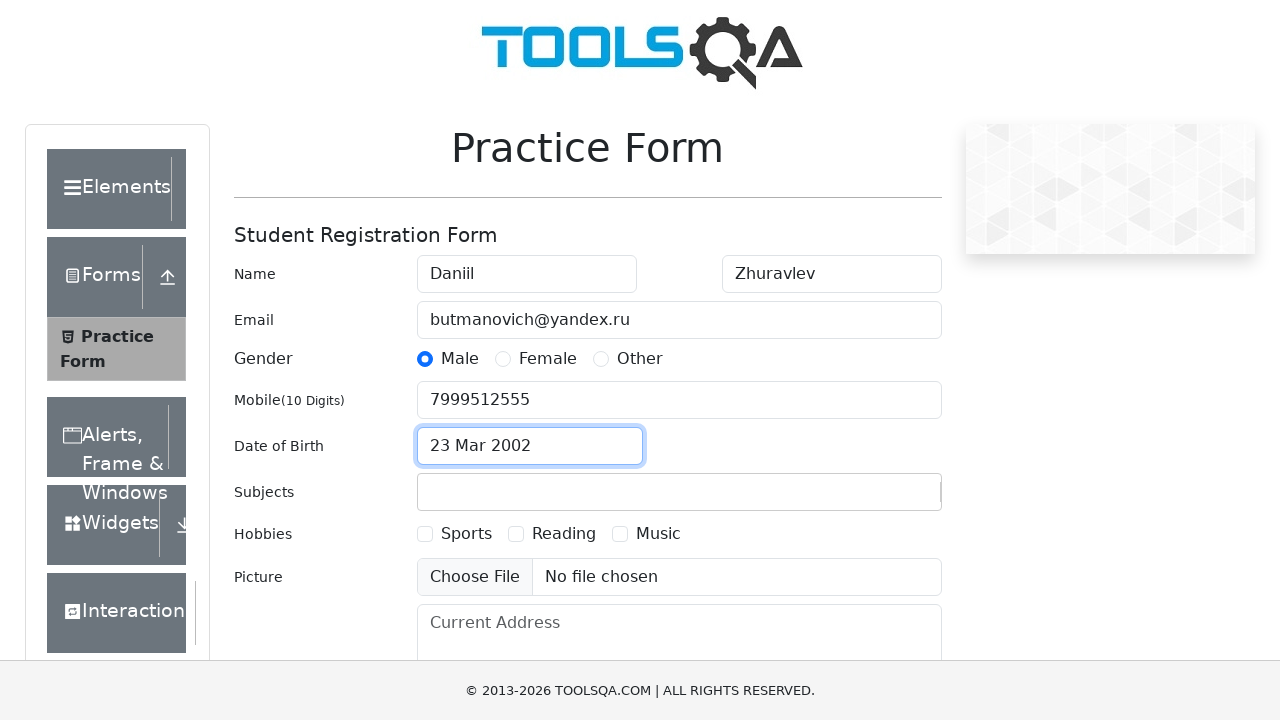

Filled subjects input with 'English' on #subjectsInput
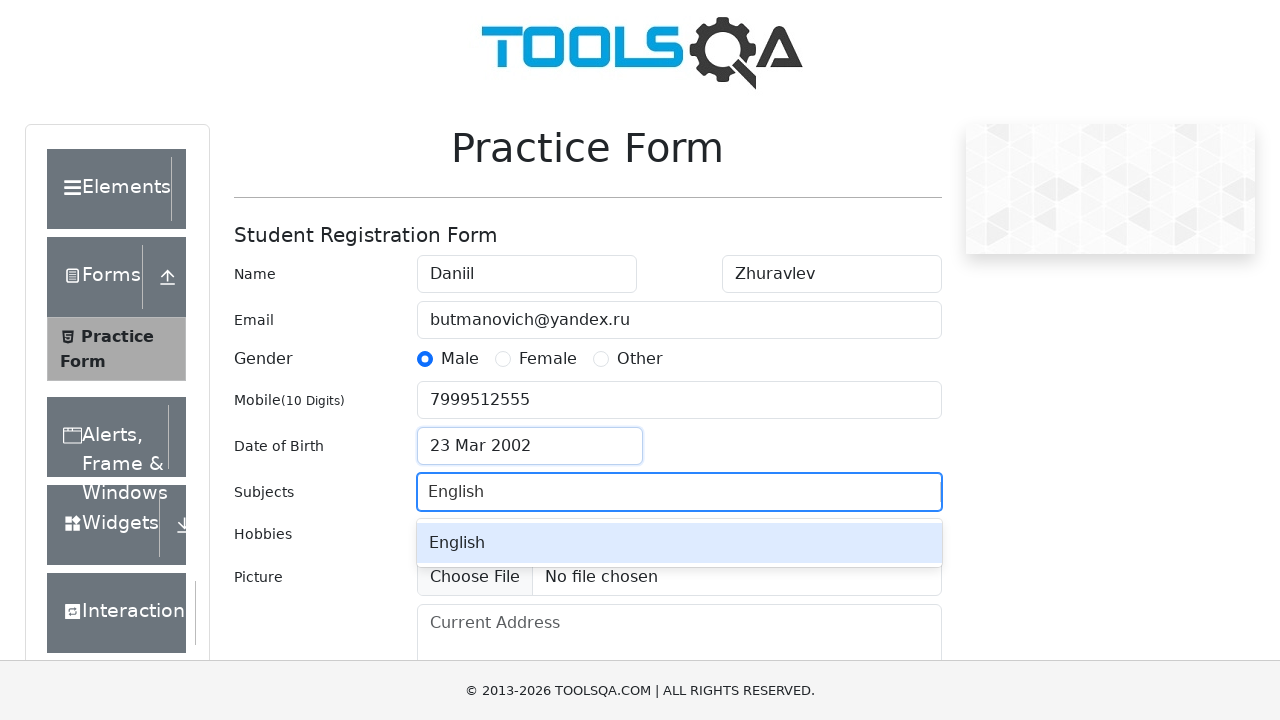

Pressed Enter to add 'English' subject on #subjectsInput
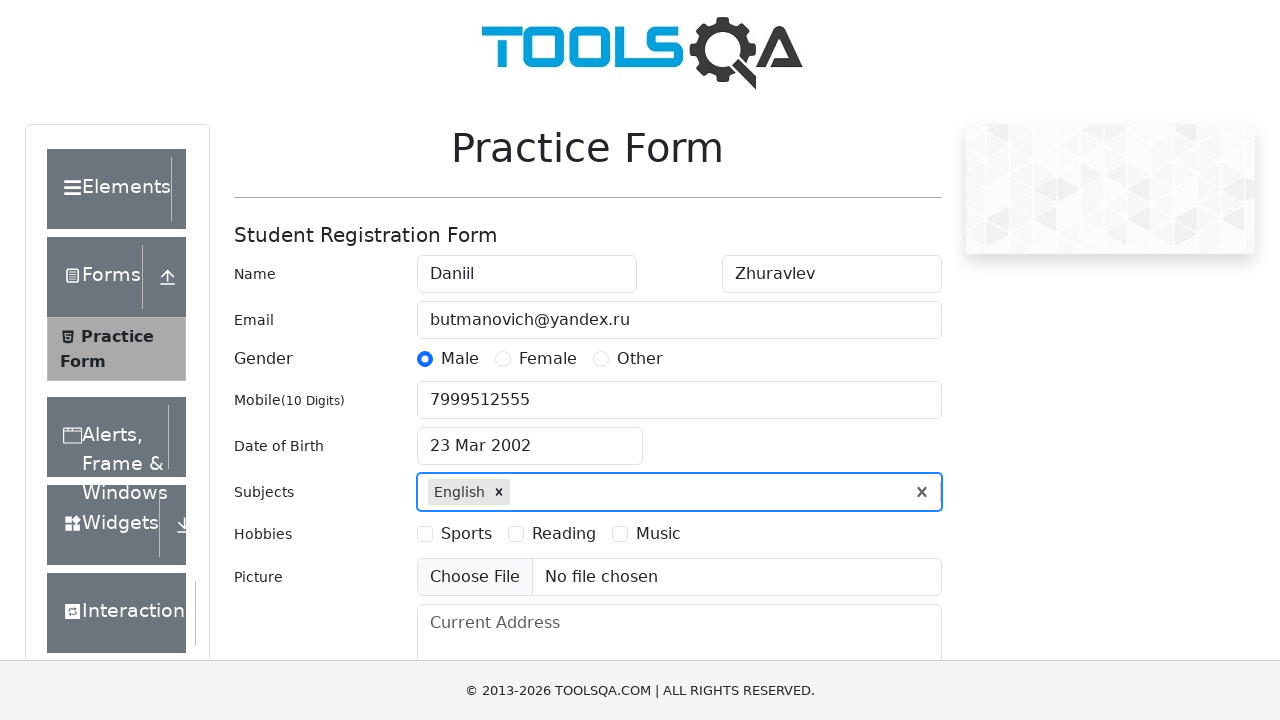

Filled subjects input with 'Computer Science' on #subjectsInput
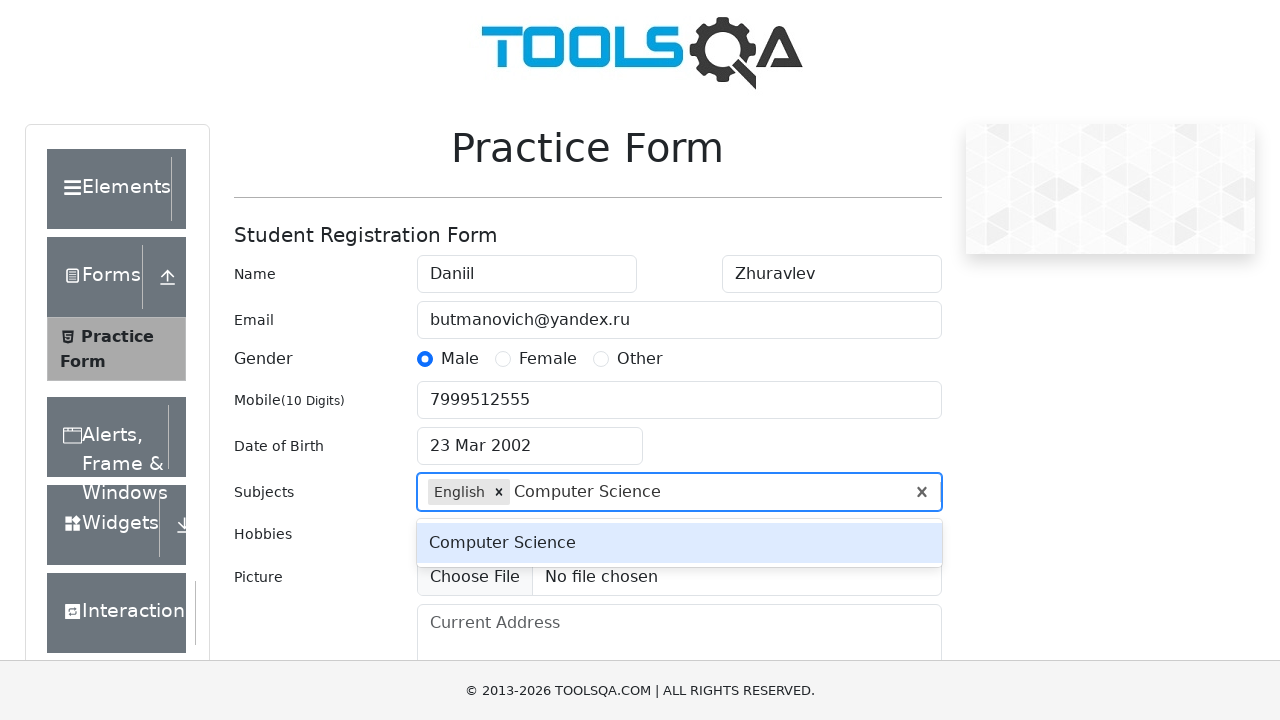

Pressed Enter to add 'Computer Science' subject on #subjectsInput
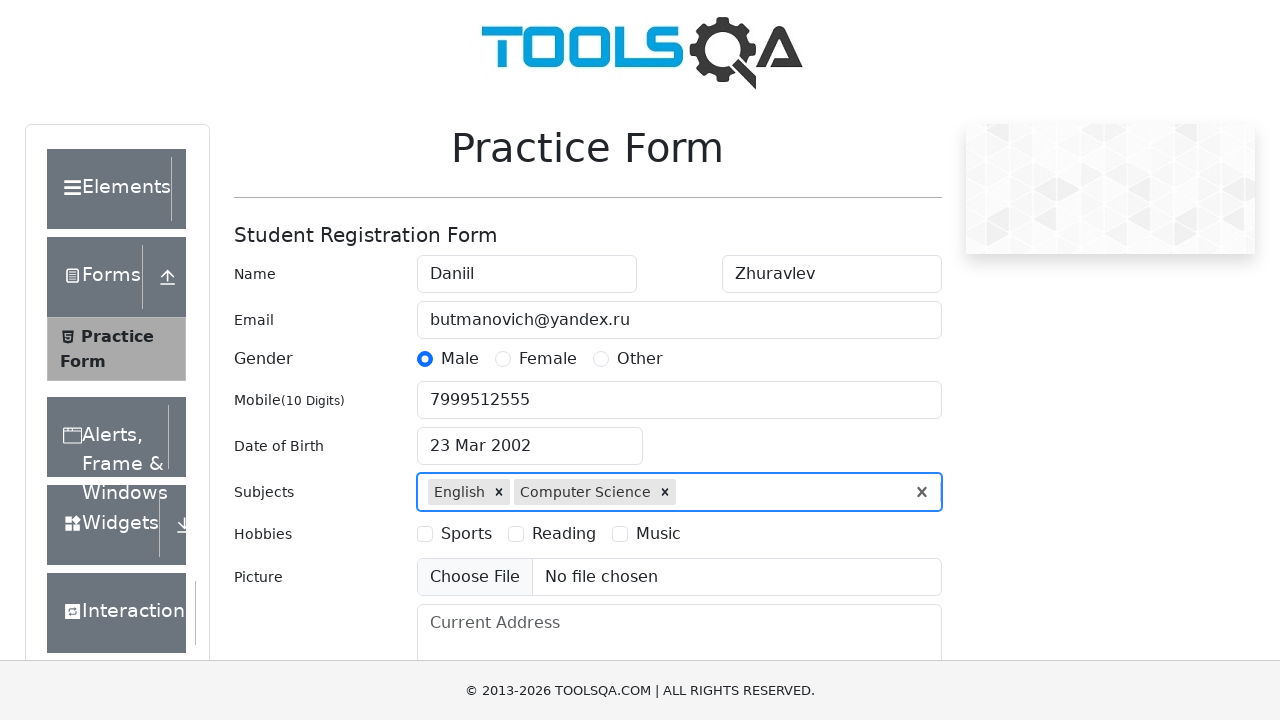

Selected hobby checkbox at (466, 534) on label[for="hobbies-checkbox-1"]
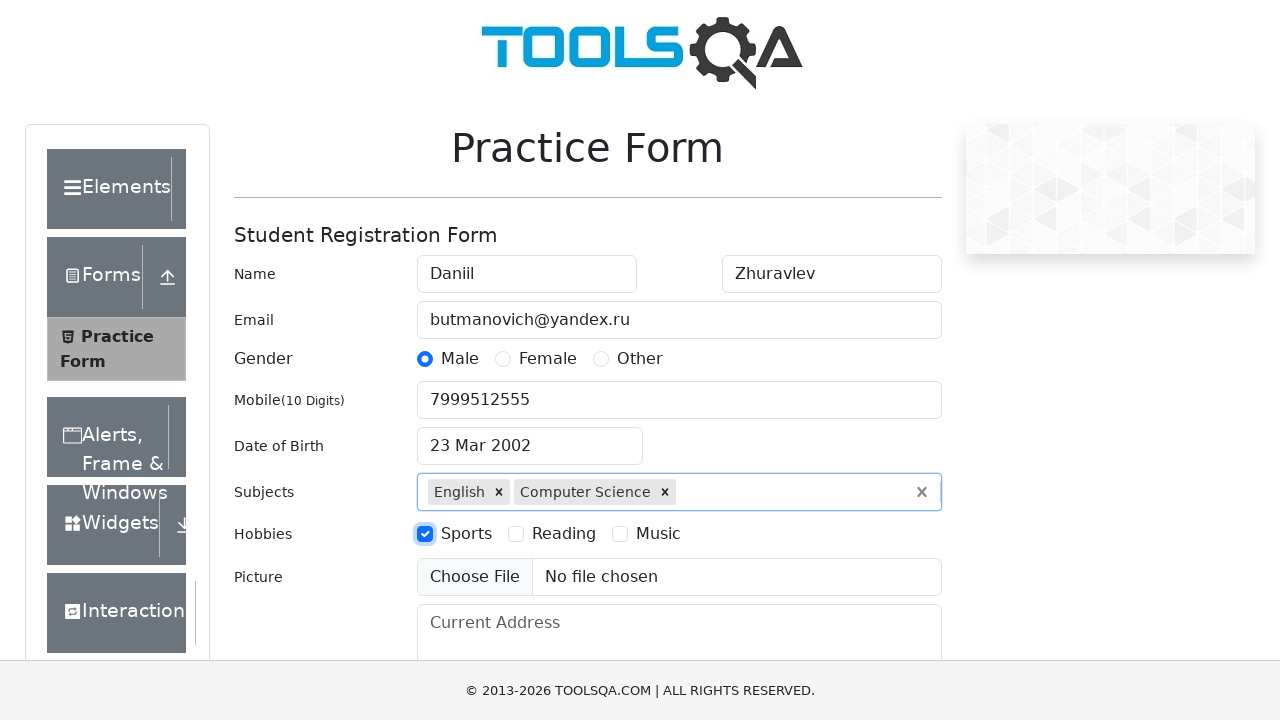

Filled current address field with 'г.Москва, Покровка, 5' on #currentAddress
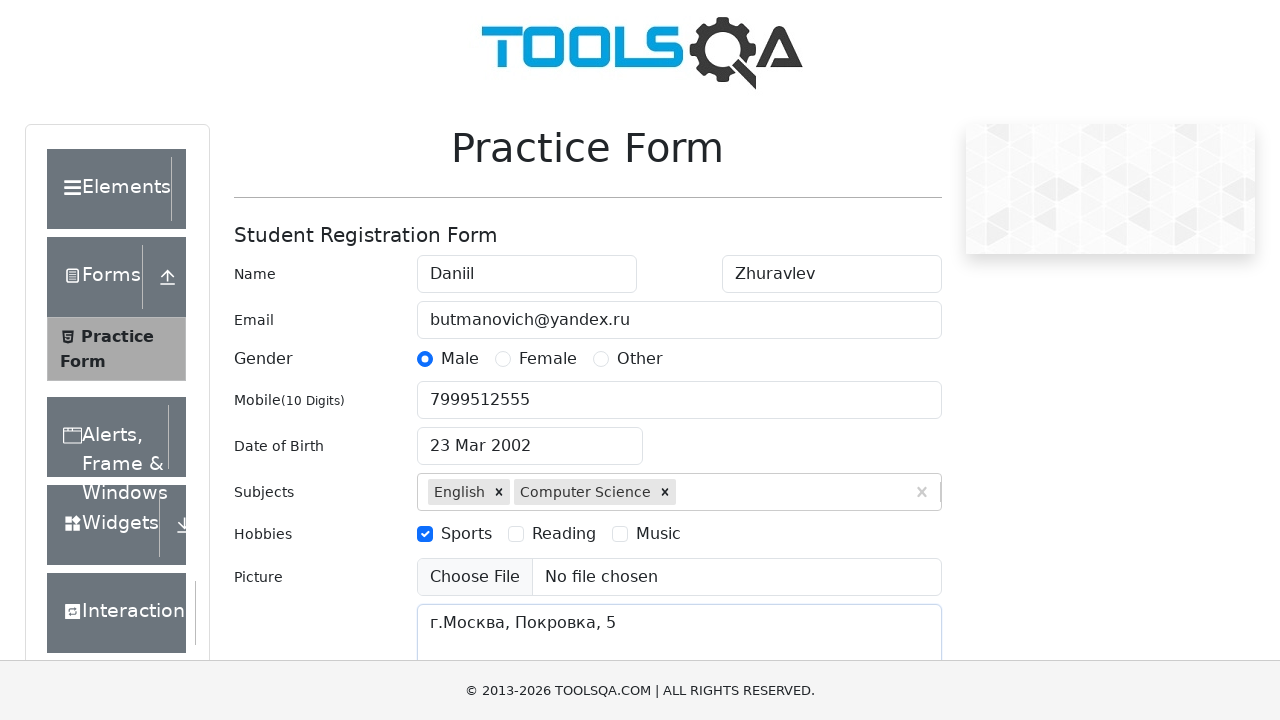

Clicked state dropdown at (527, 437) on #state
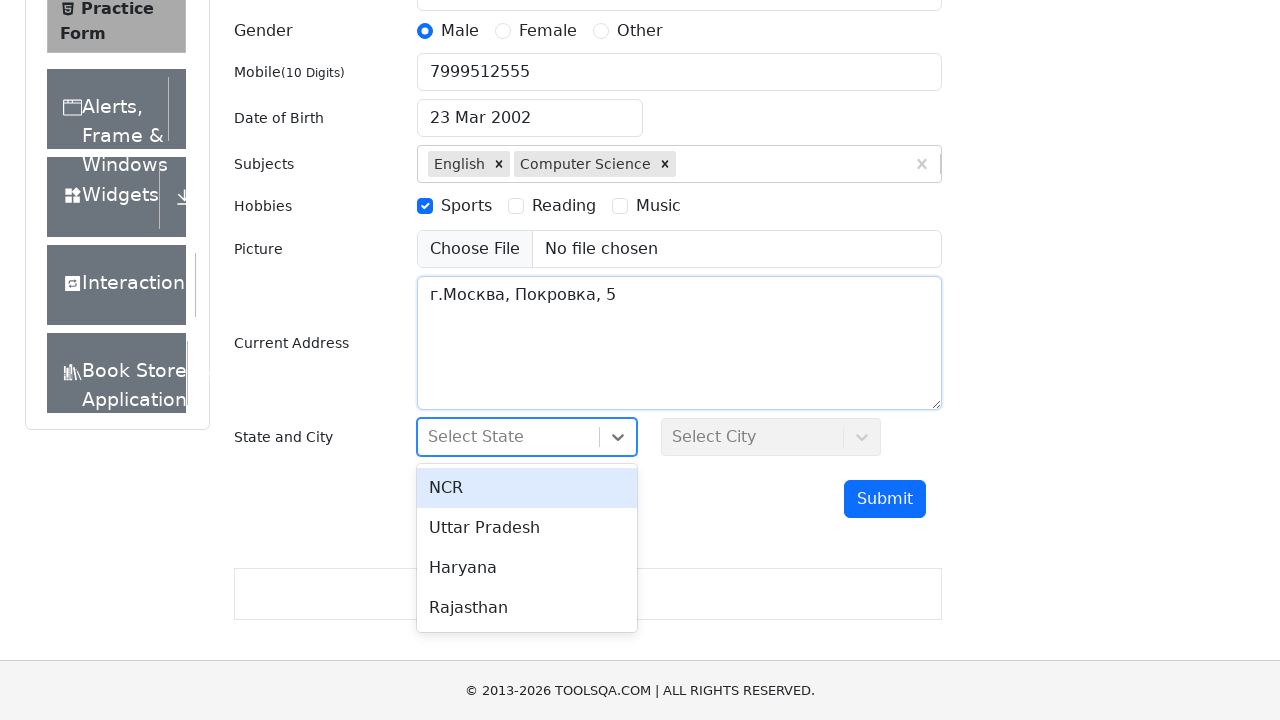

Selected 'NCR' from state dropdown at (527, 488) on div[class*="option"]:has-text("NCR")
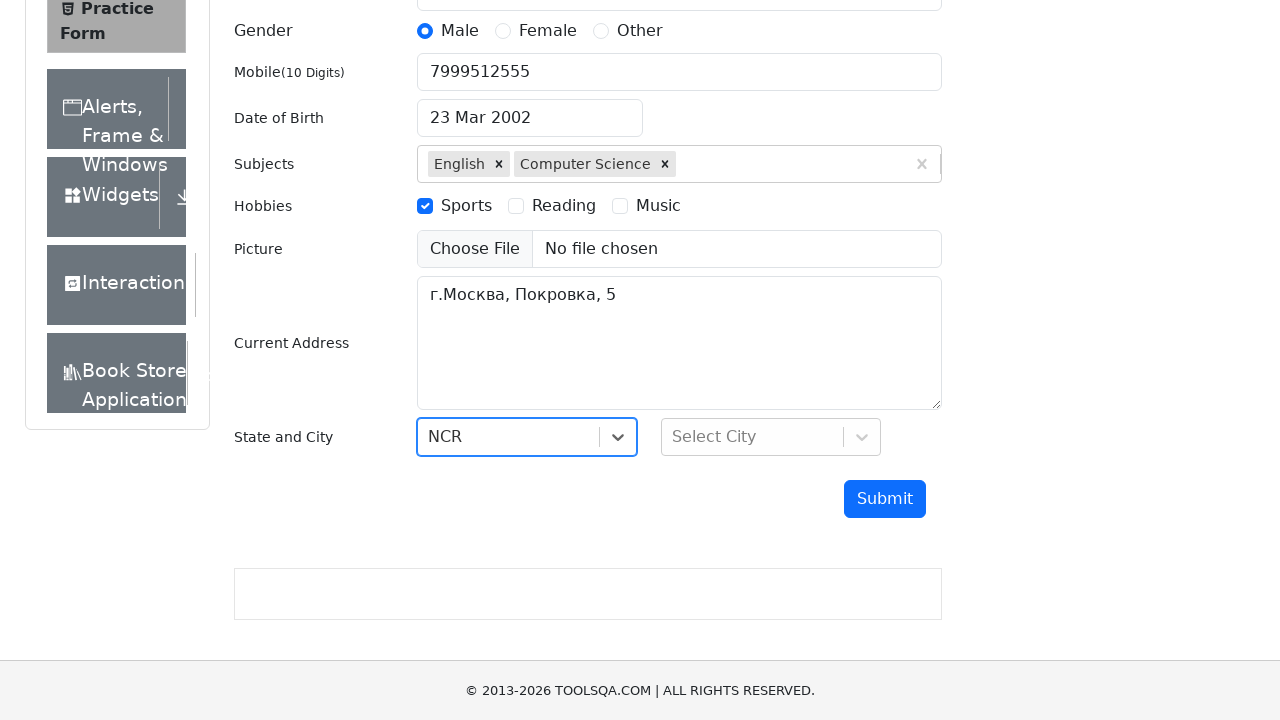

Clicked city dropdown at (771, 437) on #city
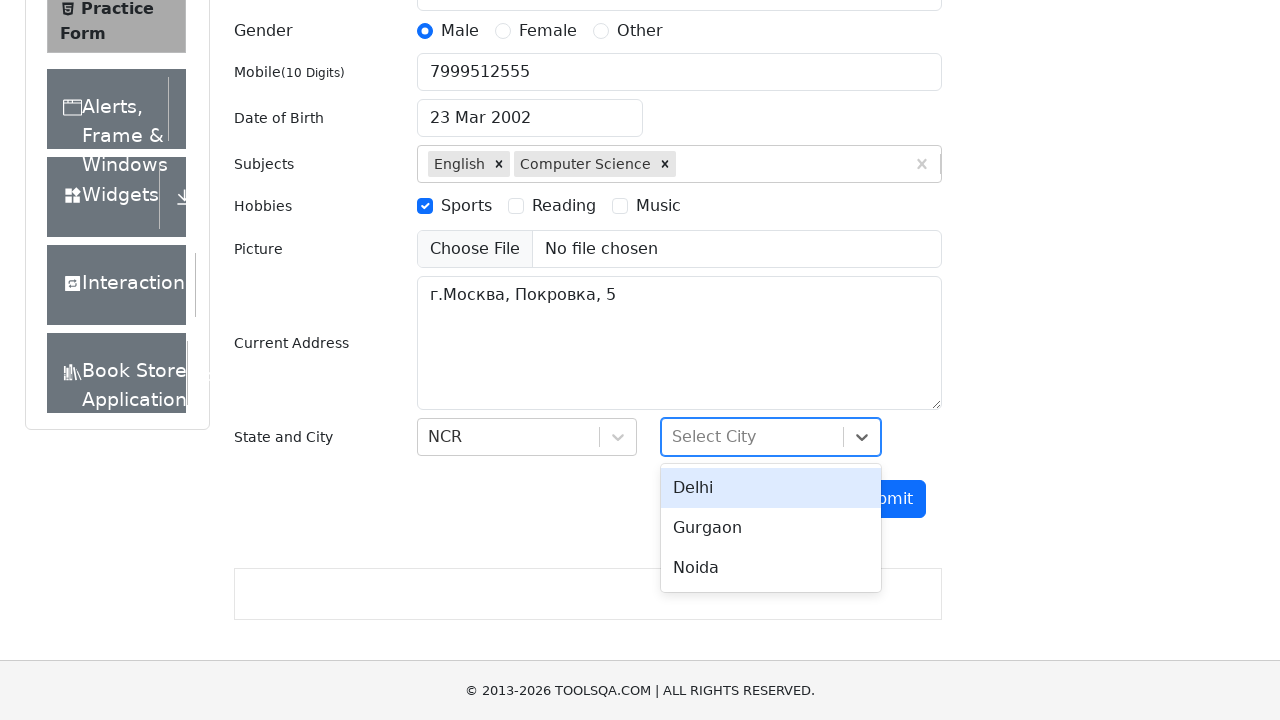

Selected 'Delhi' from city dropdown at (771, 488) on div[class*="option"]:has-text("Delhi")
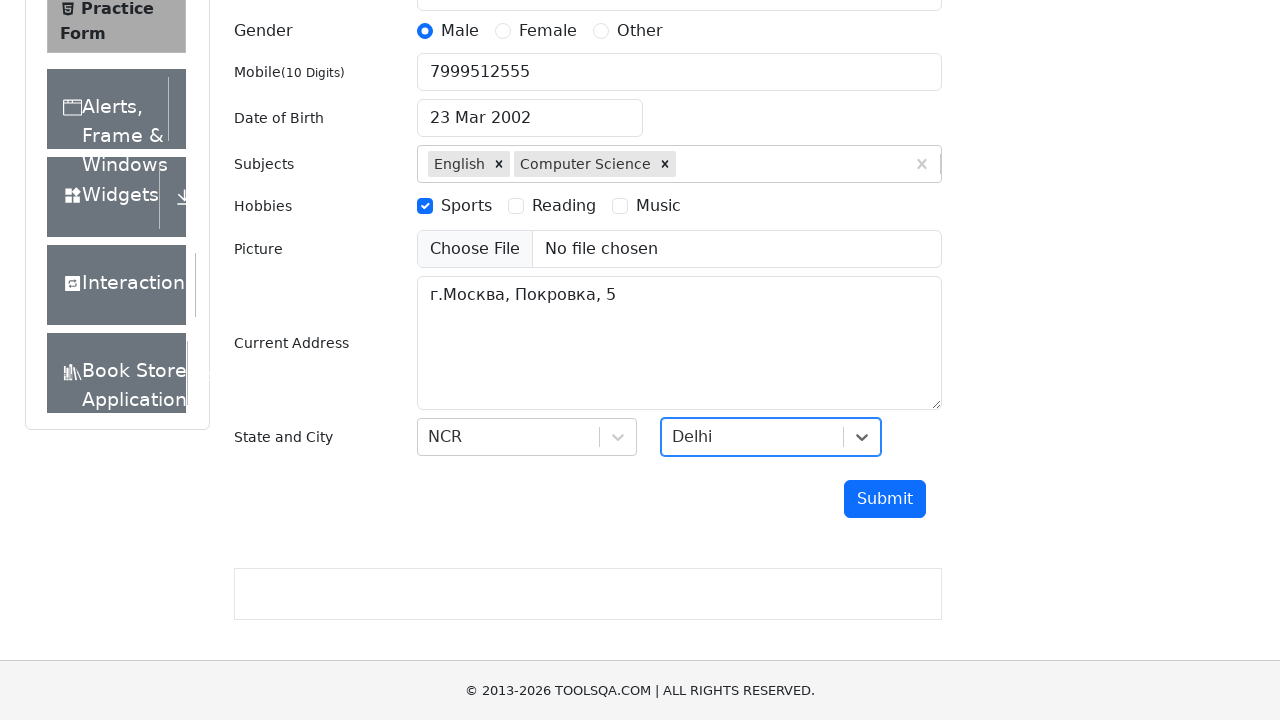

Clicked submit button to submit the form at (885, 499) on #submit
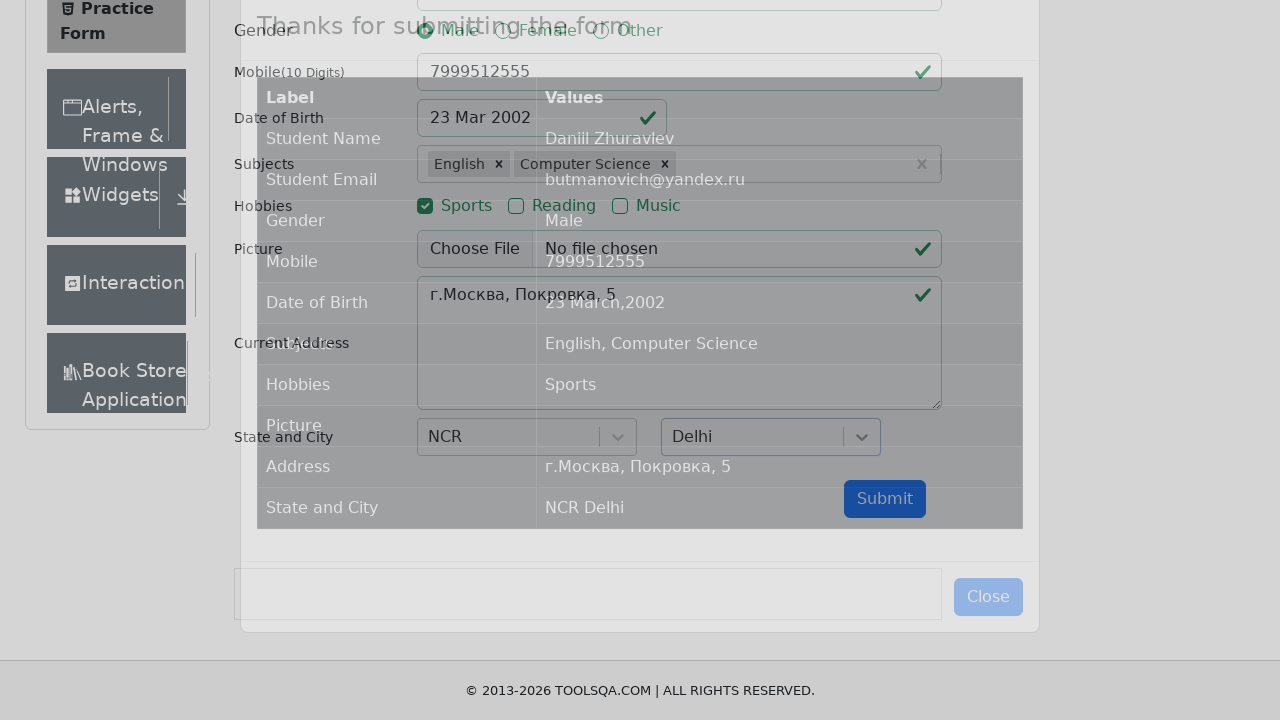

Confirmation modal appeared
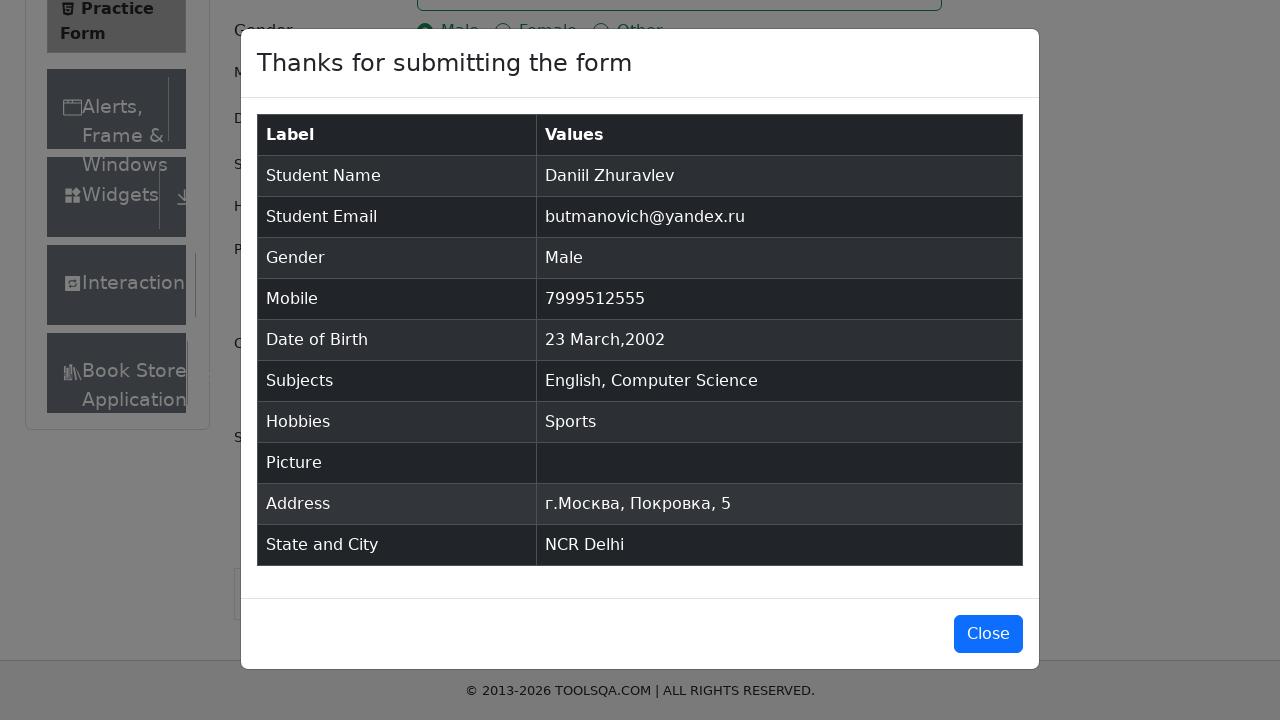

Verified confirmation modal title contains 'Thanks for submitting the form'
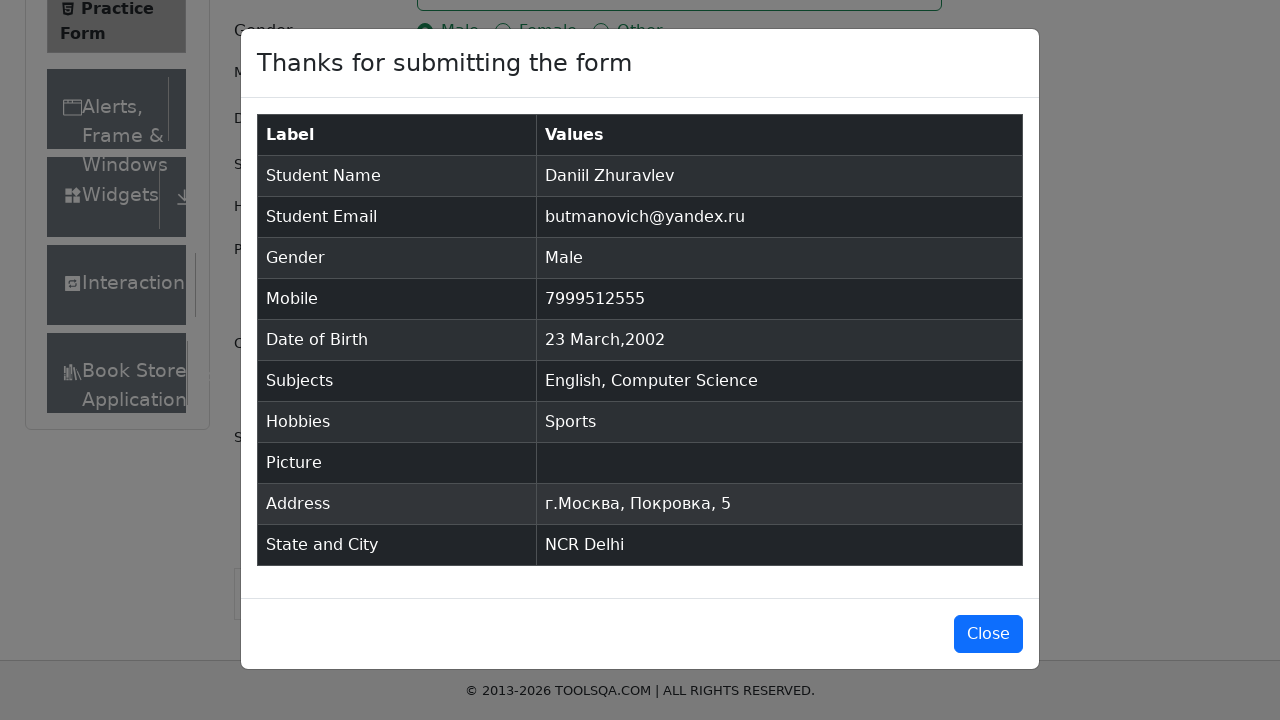

Clicked close button to dismiss confirmation modal at (988, 634) on #closeLargeModal
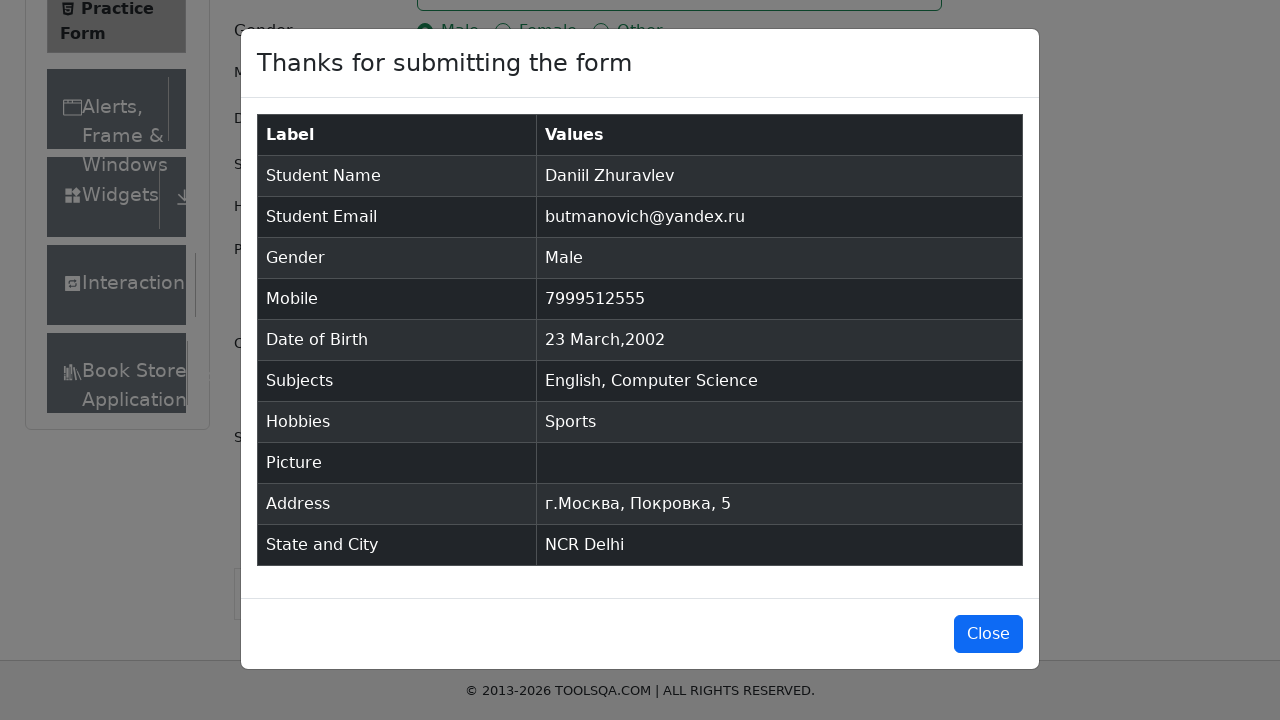

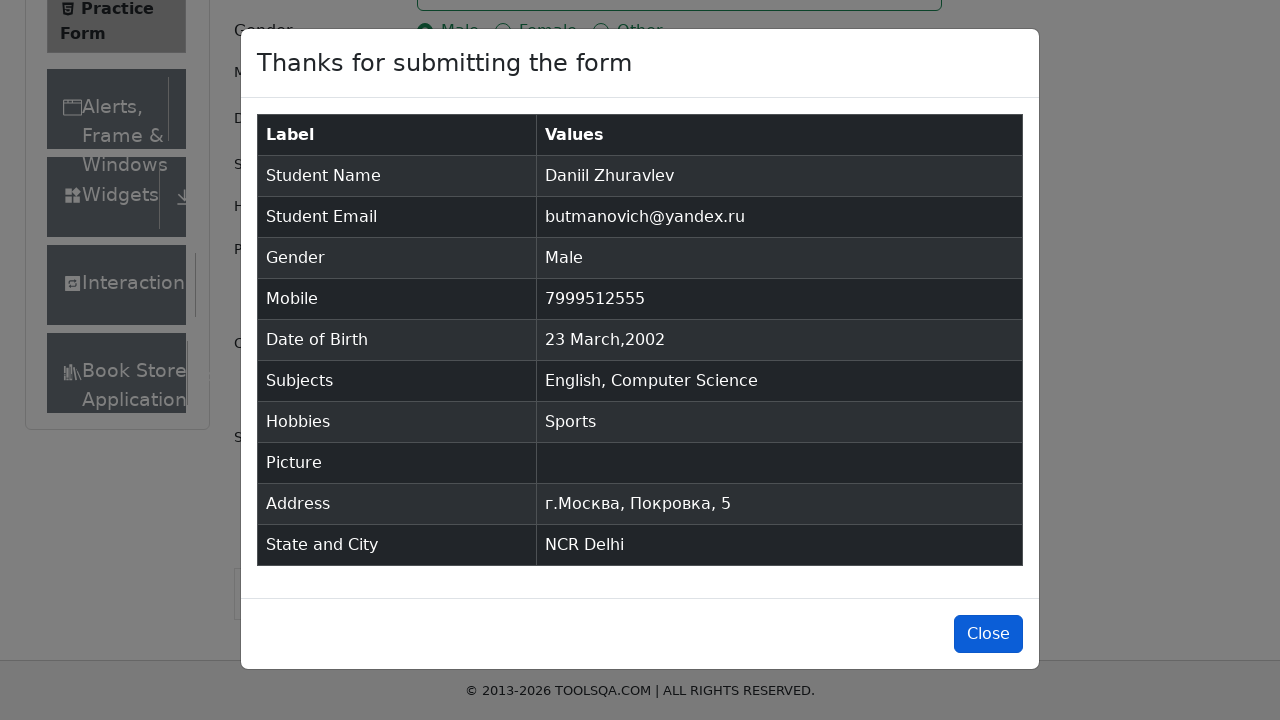